Tests that the quantity field remains empty/disabled for invalid product code (code 3).

Starting URL: https://splendorous-starlight-c2b50a.netlify.app/

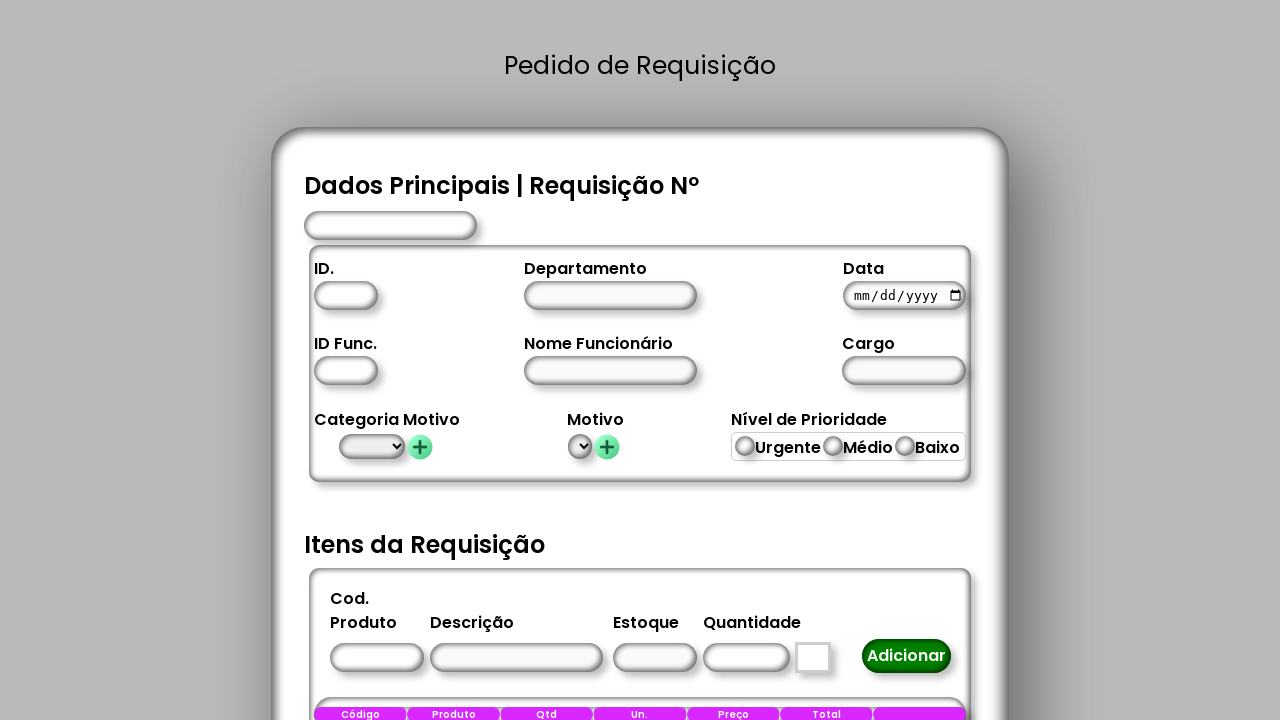

Clicked on product code field at (376, 658) on #CodigoProduto
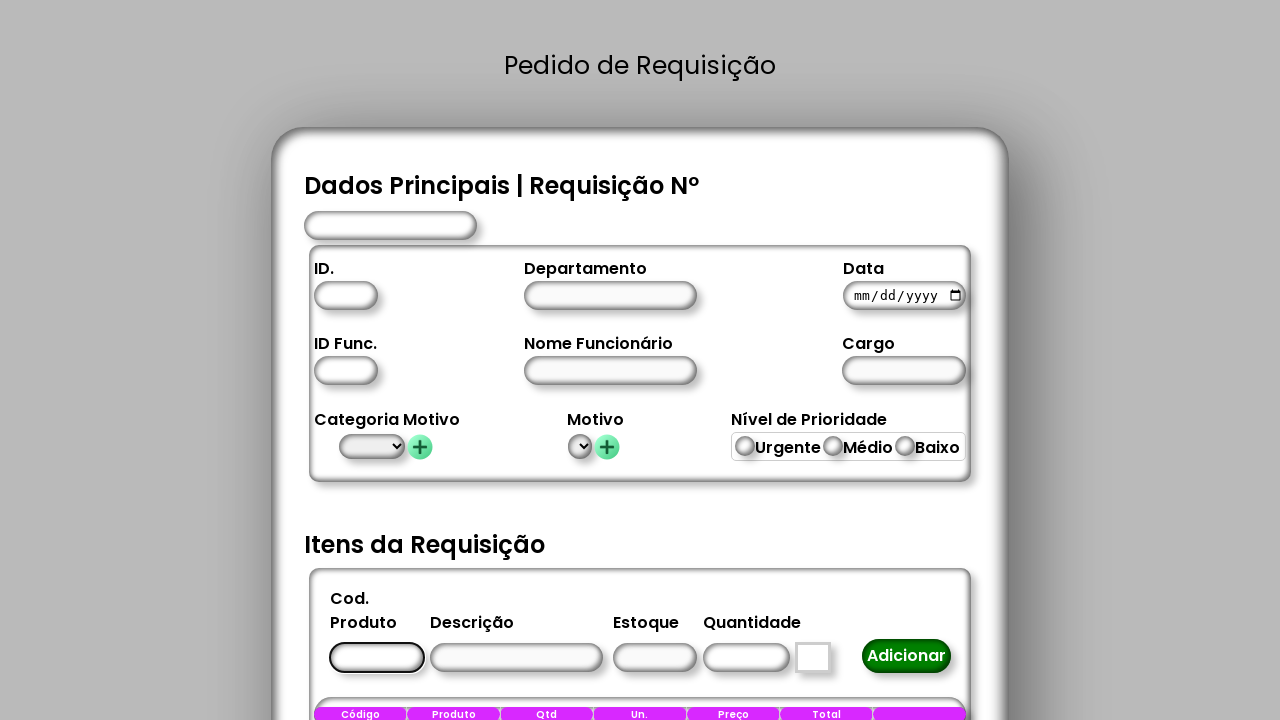

Filled product code field with invalid code '3' on #CodigoProduto
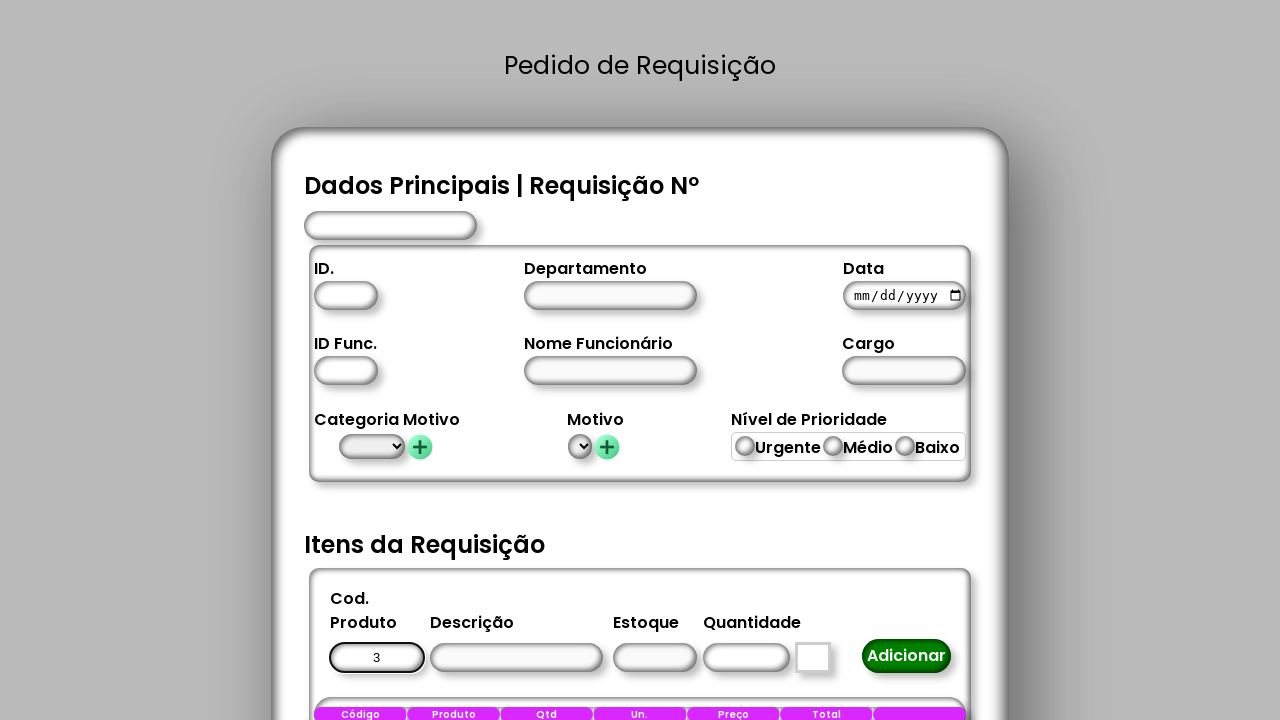

Attempted to fill quantity field with '10' on #Quantidade
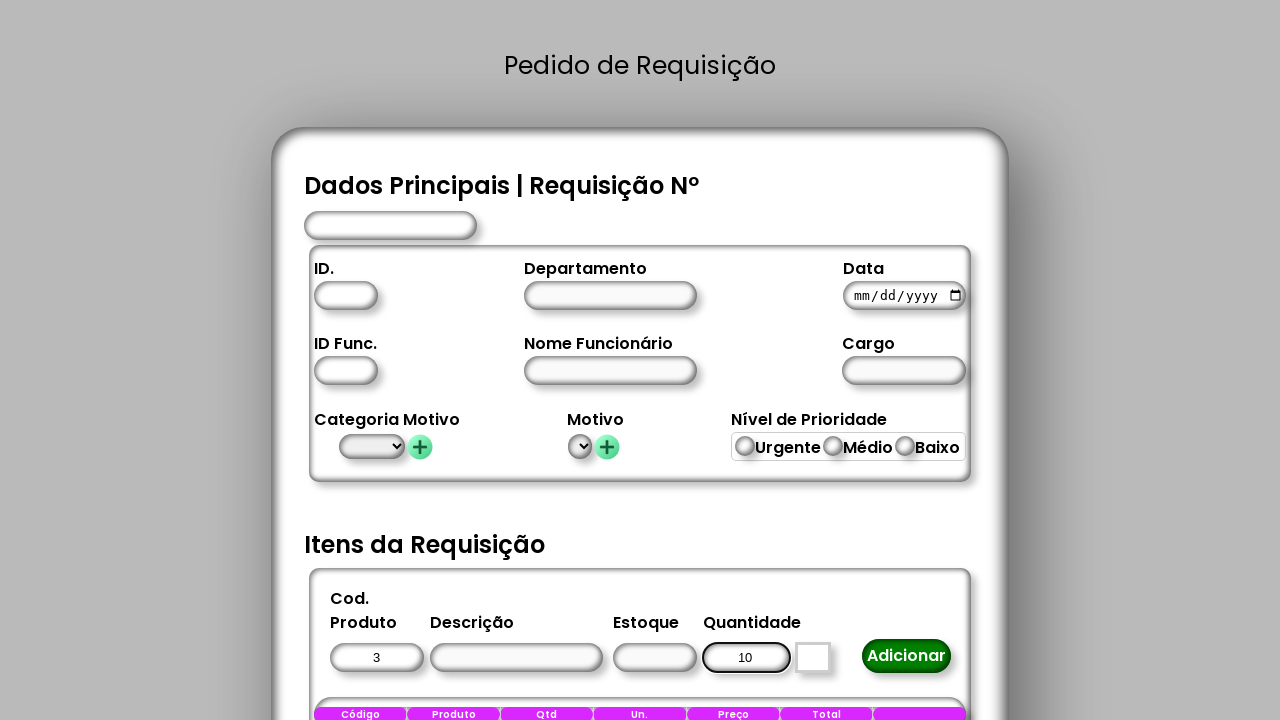

Verified quantity field is present on page
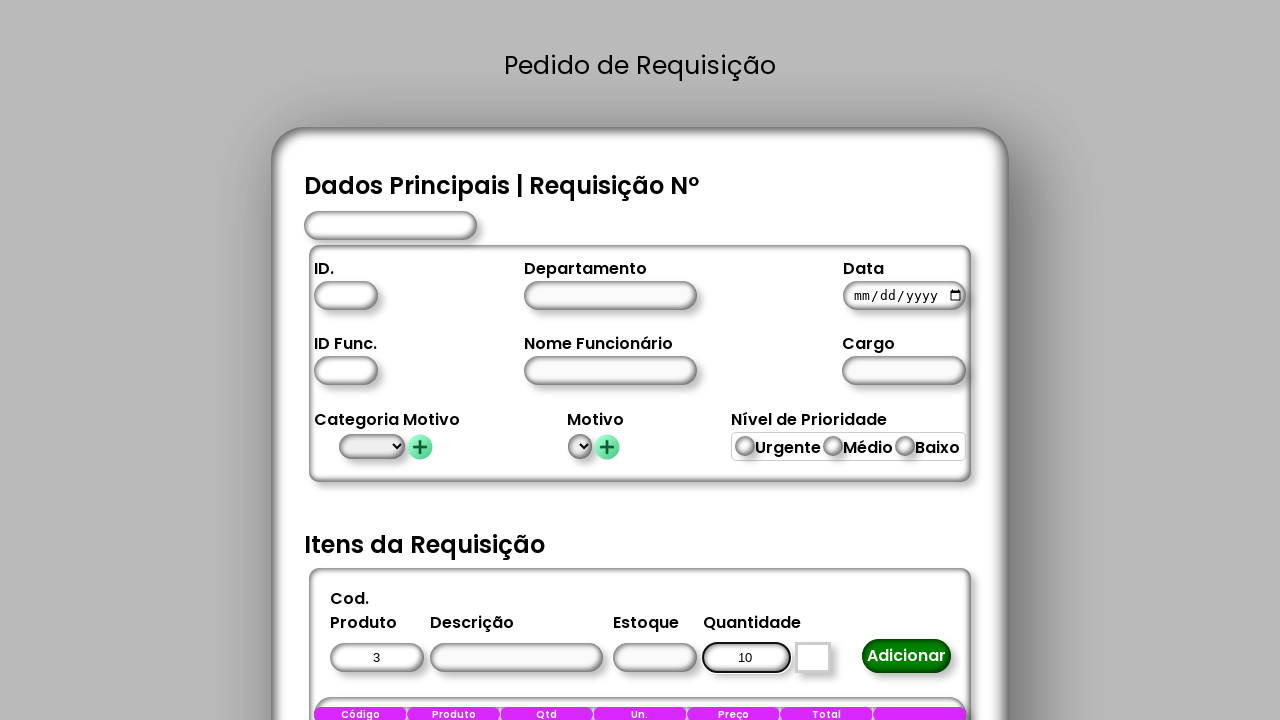

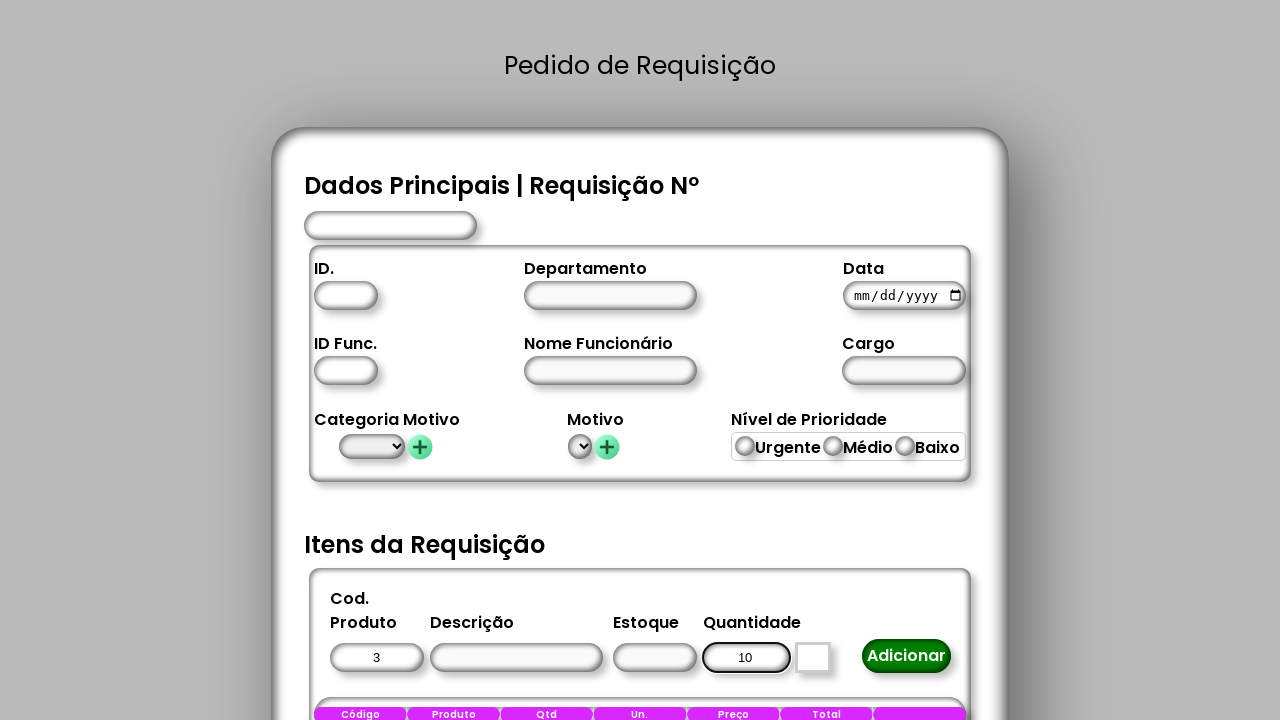